Watches a YouTube video by navigating to the video page, waiting for buffering to complete, starting playback if needed by pressing space, and watching for a specified duration.

Starting URL: https://www.youtube.com/watch?v=dQw4w9WgXcQ

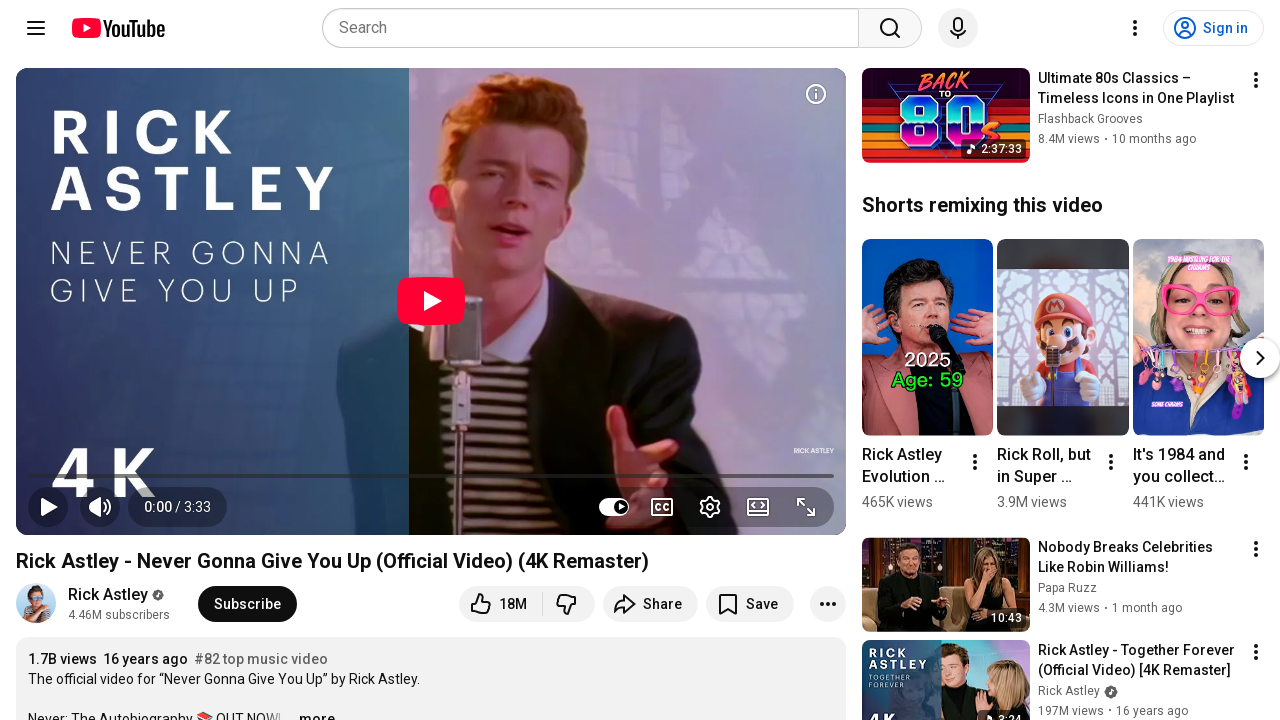

Video player element loaded
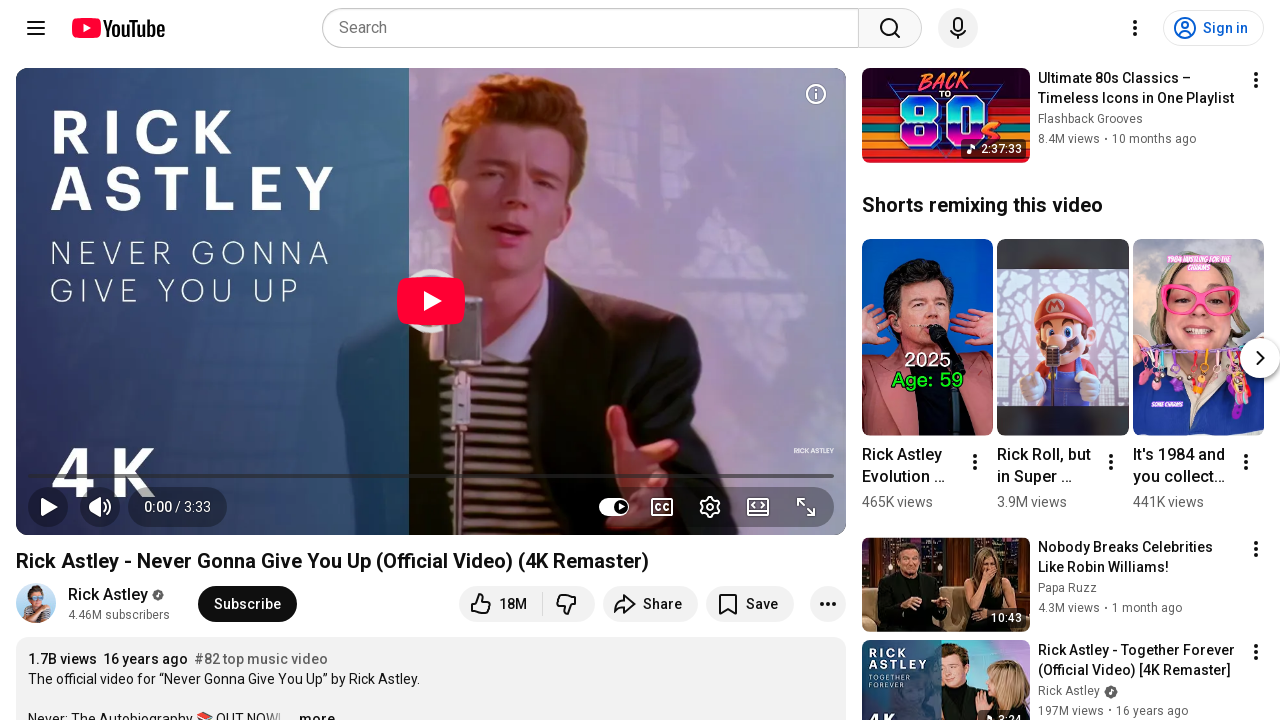

Retrieved initial player state
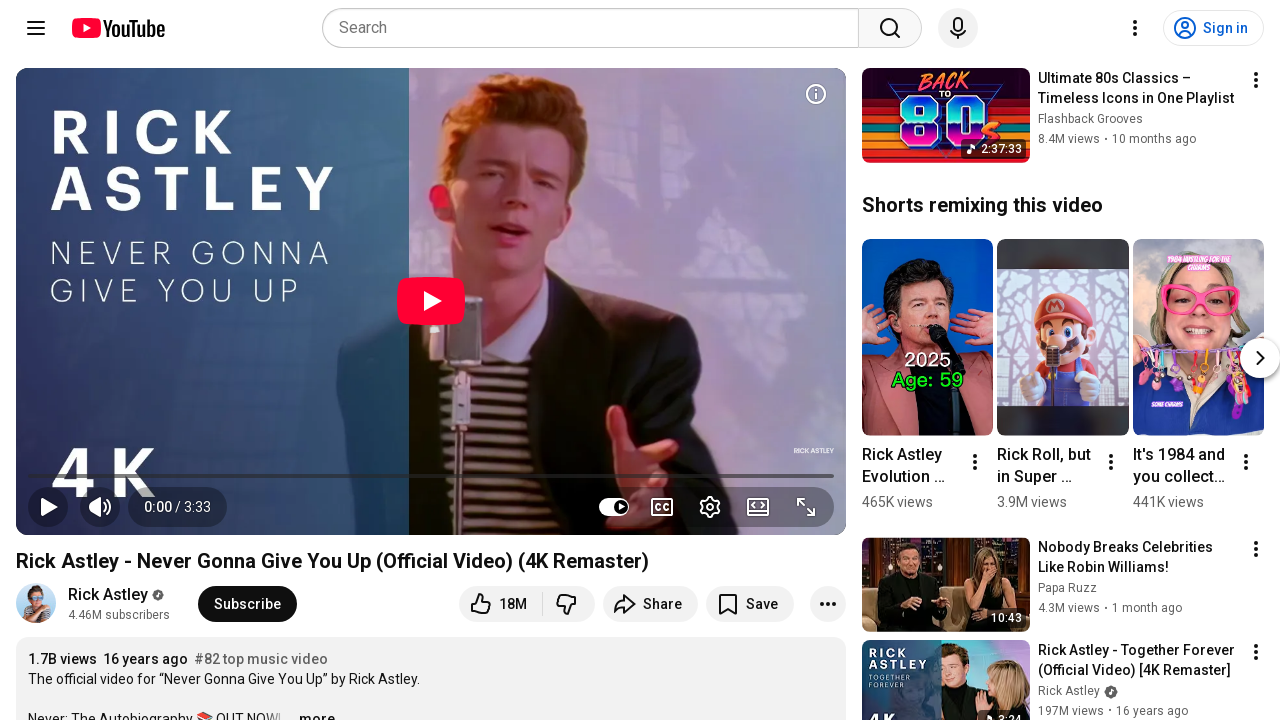

Pressed Space to start video playback on #movie_player
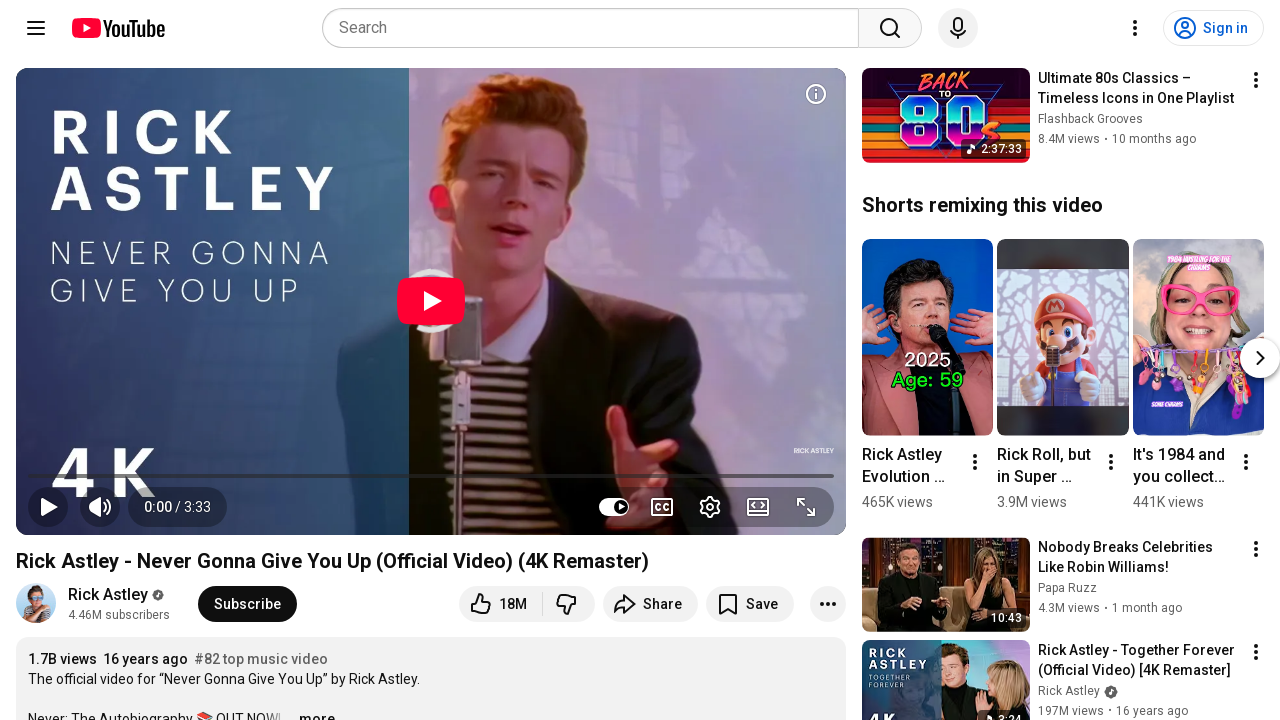

Waited for playback to initialize
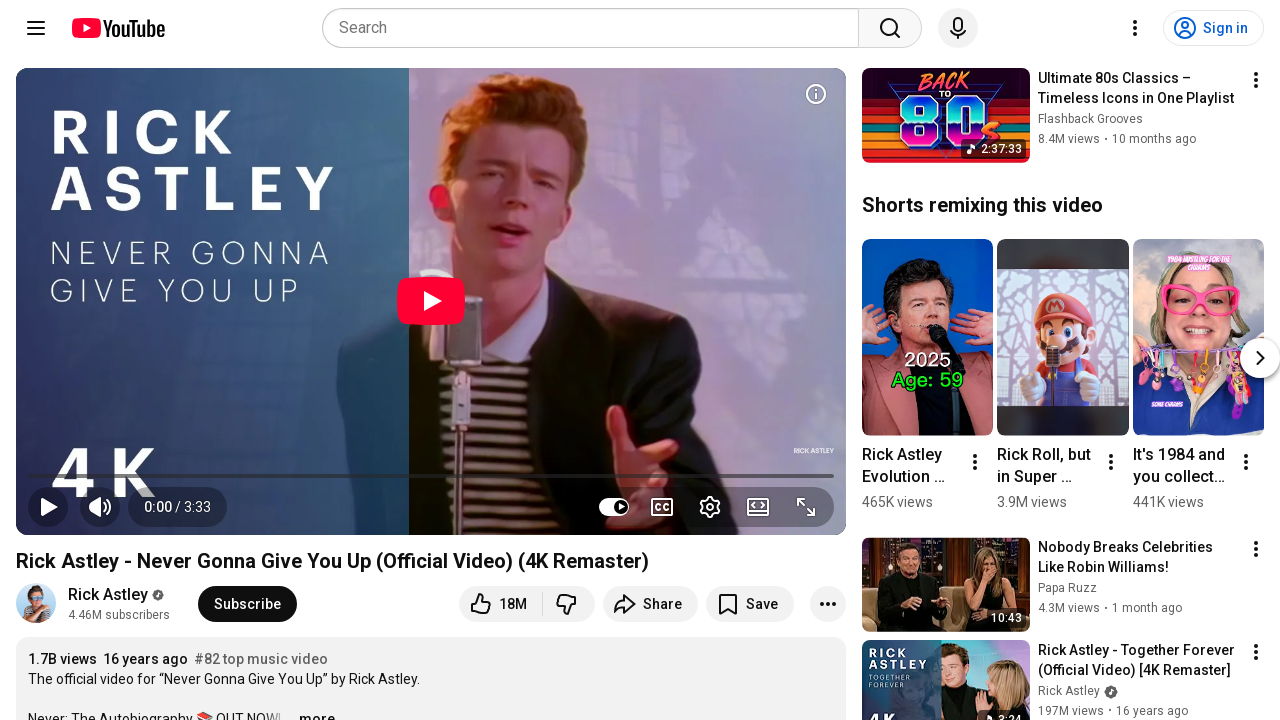

Watched video for 10 seconds
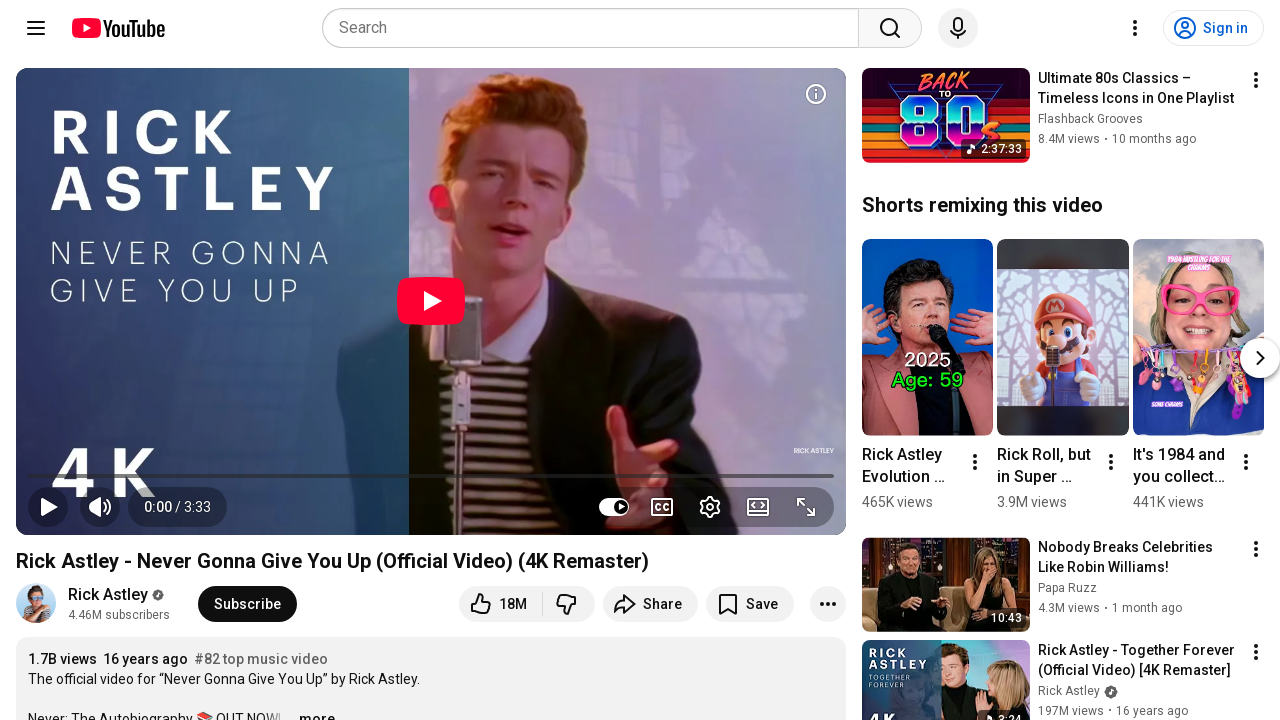

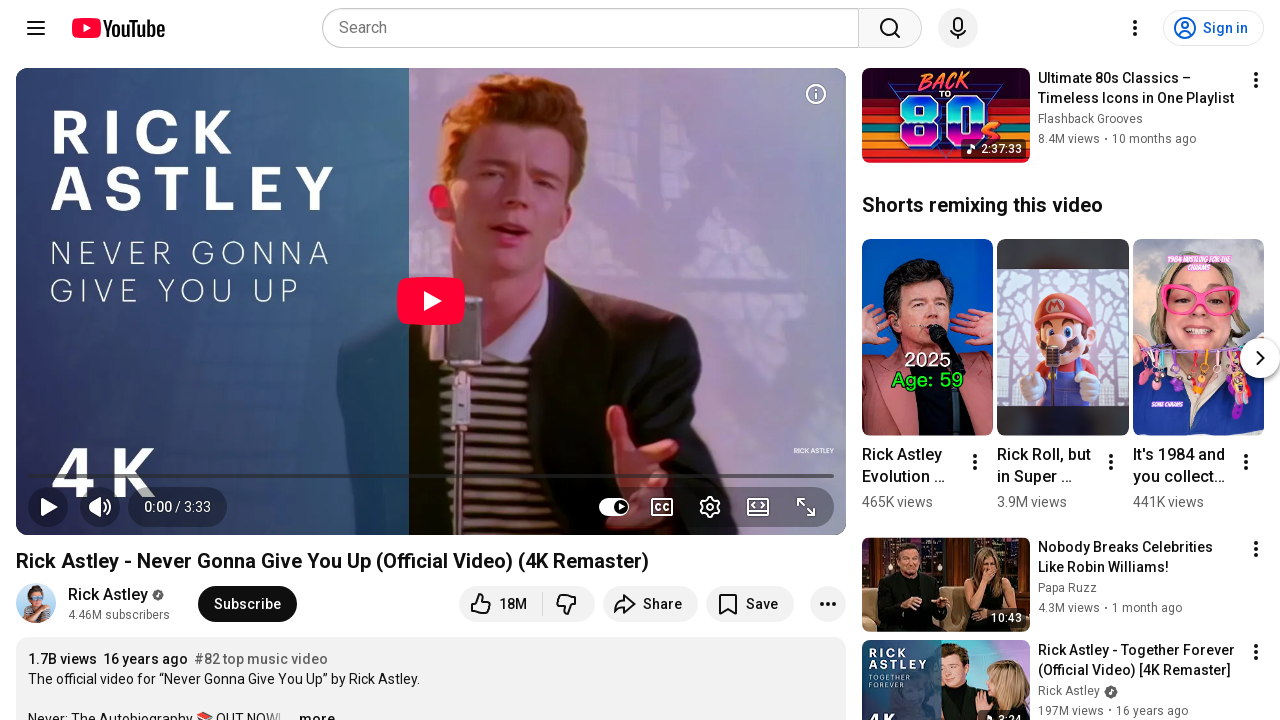